Navigates to a recipe website and verifies that the page title matches the expected title

Starting URL: https://receptizatorte.rs/

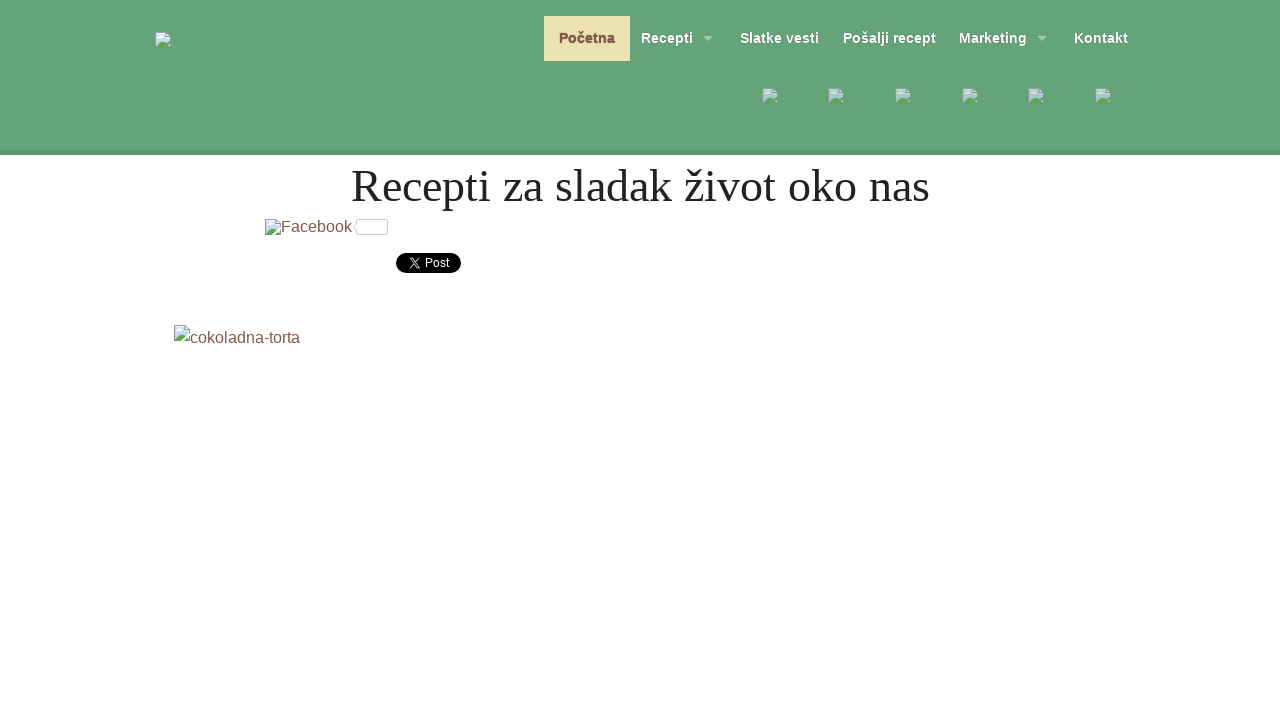

Navigated to recipe website https://receptizatorte.rs/
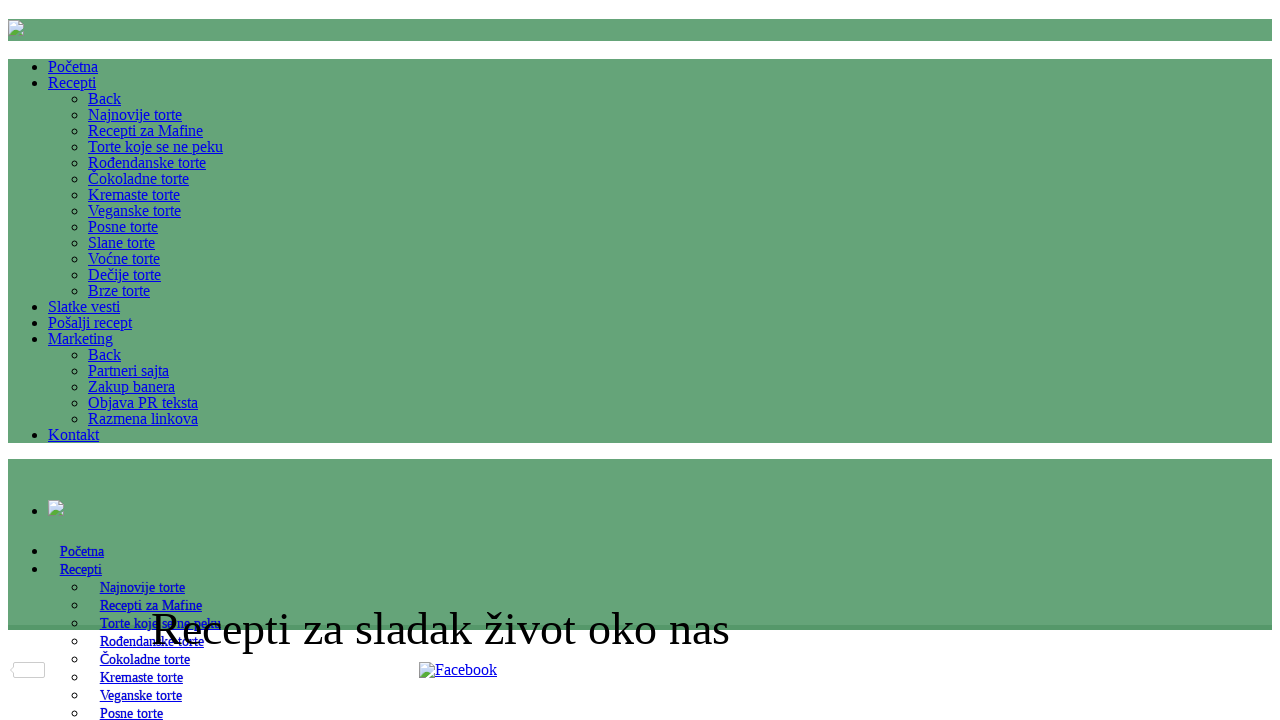

Retrieved page title
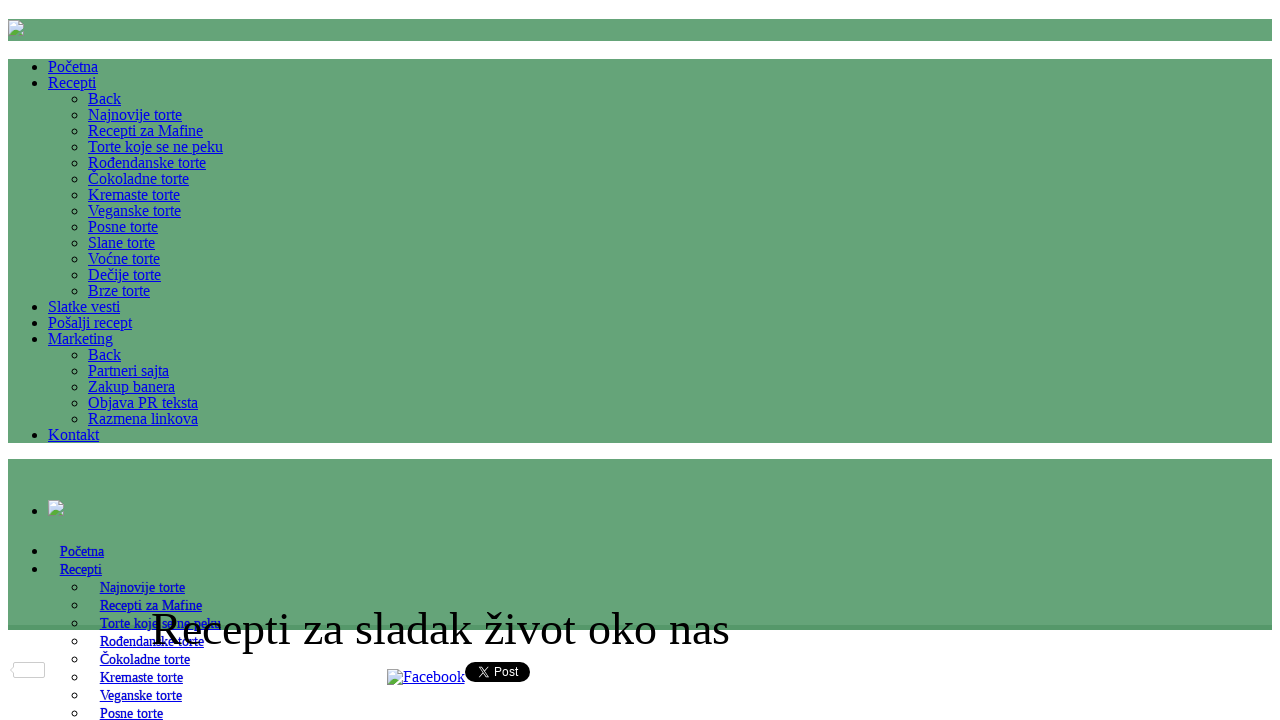

Verified page title matches expected value: 'Torte recepti sa slikama - Recepti za torte'
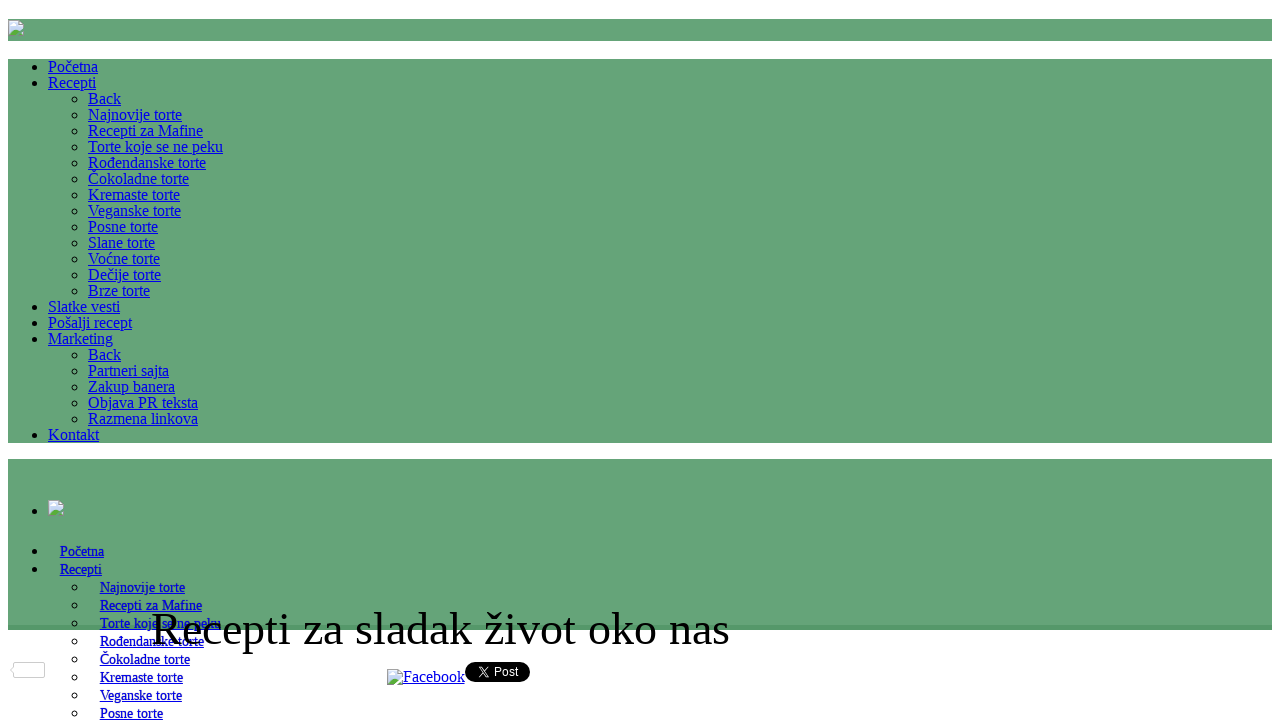

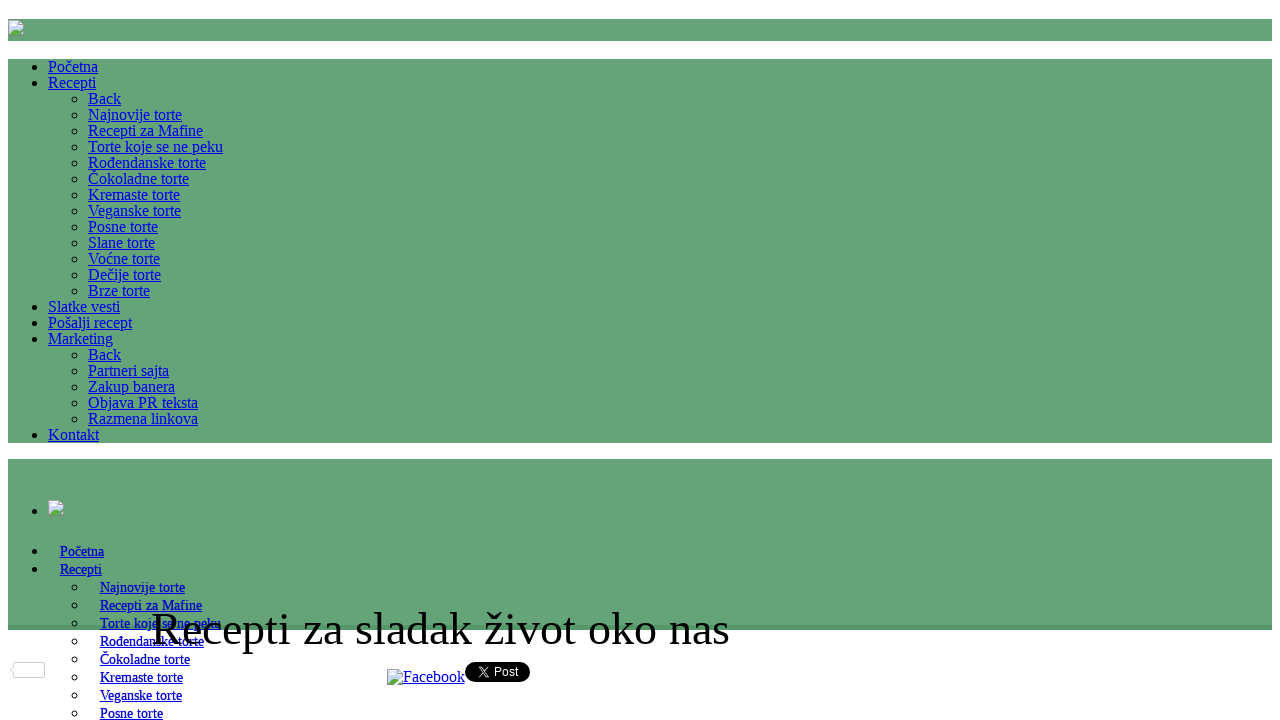